Tests textarea field by entering text and verifying the value

Starting URL: https://bonigarcia.dev/selenium-webdriver-java/web-form.html

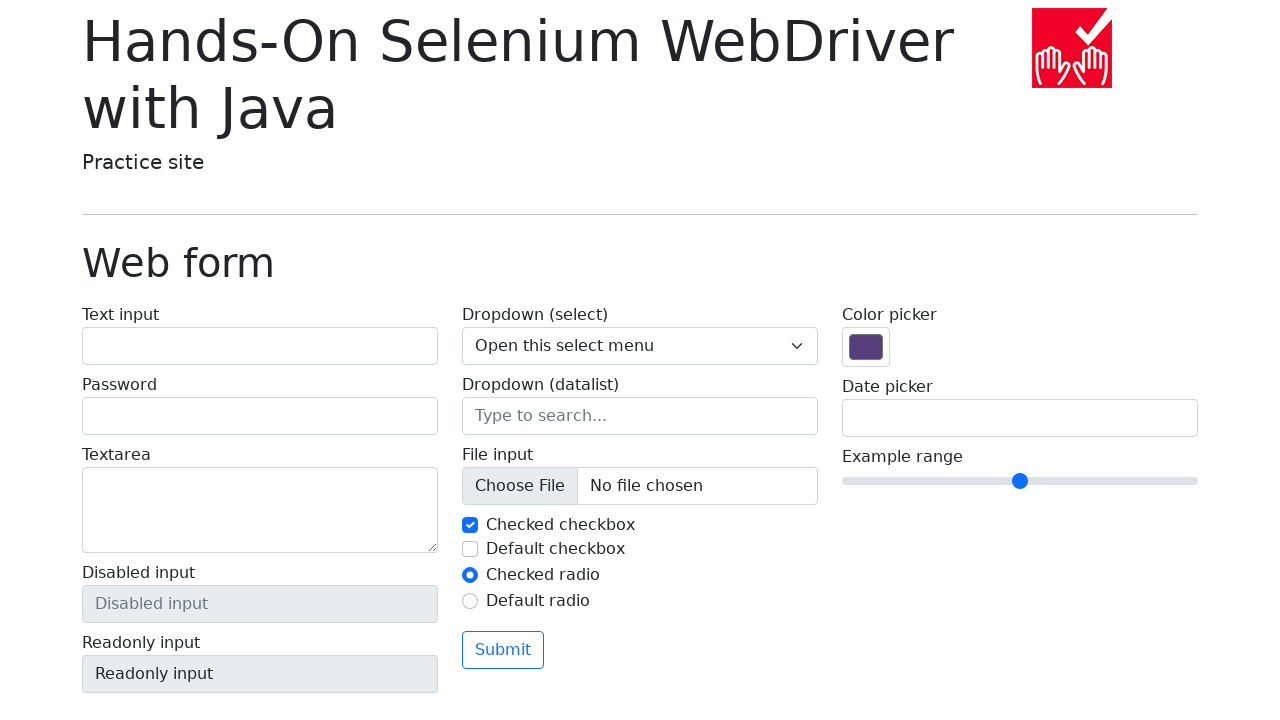

Filled textarea field with 'something' on textarea[name='my-textarea']
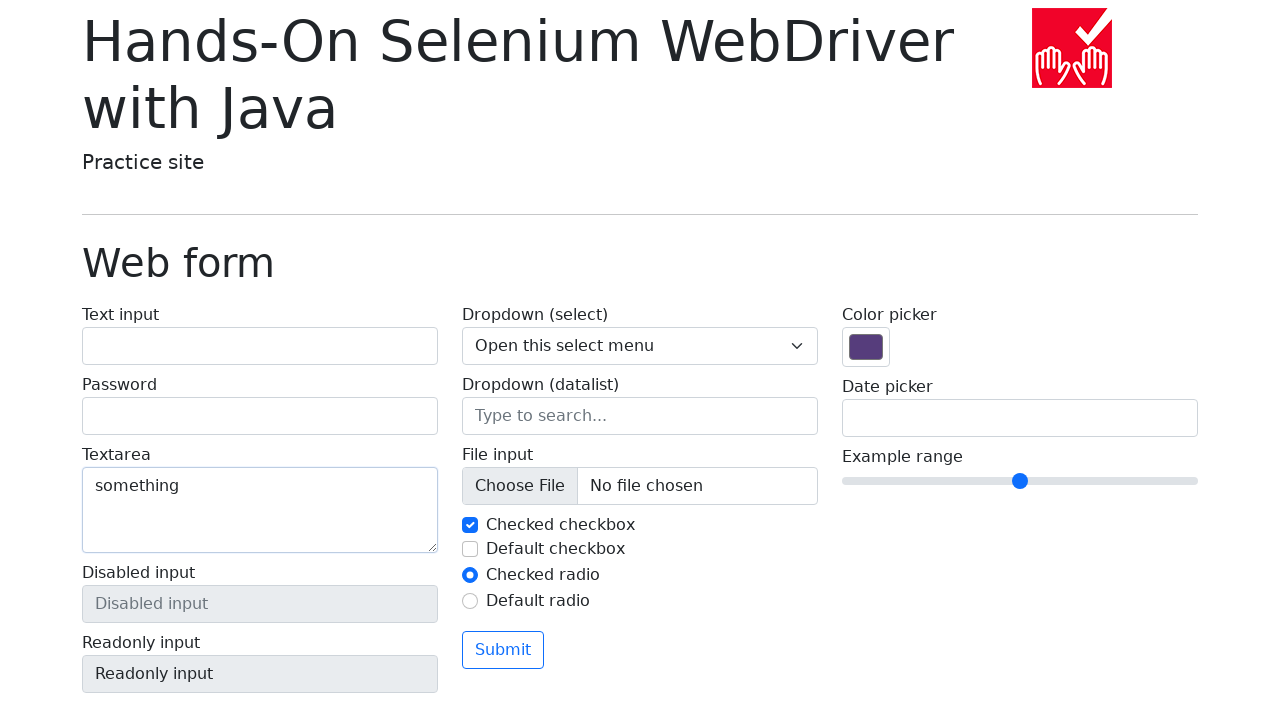

Verified textarea contains 'something'
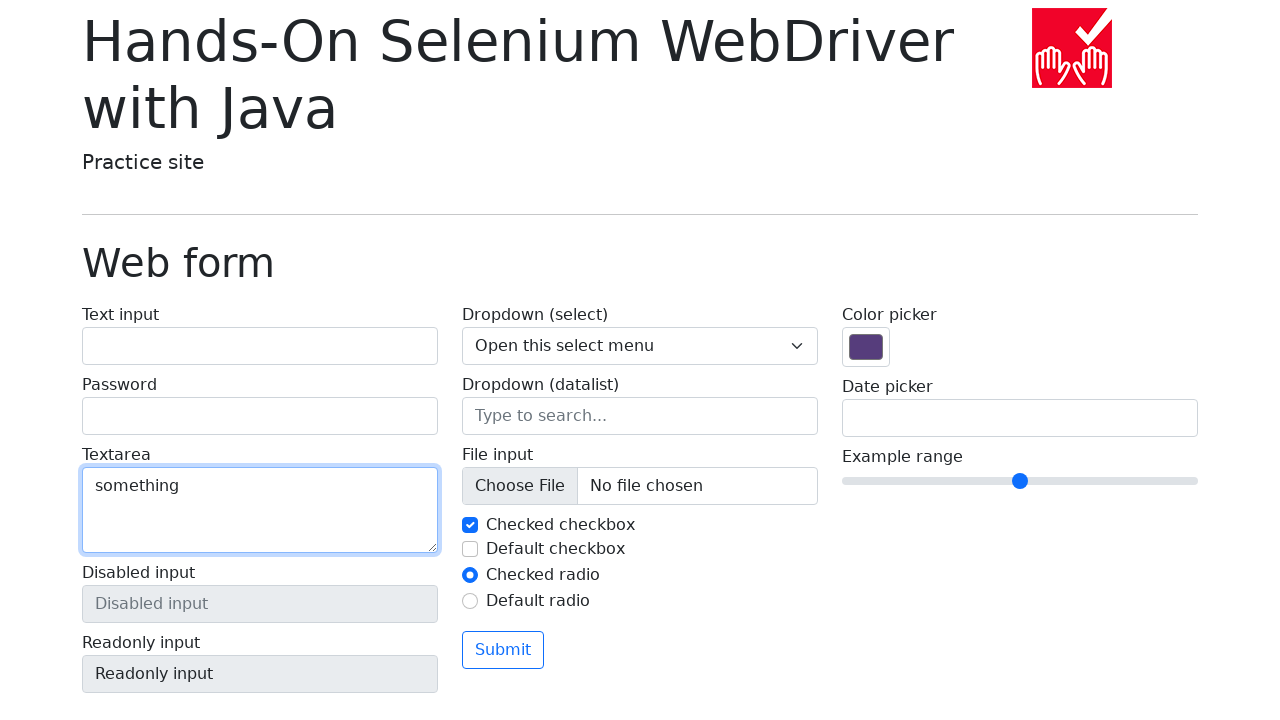

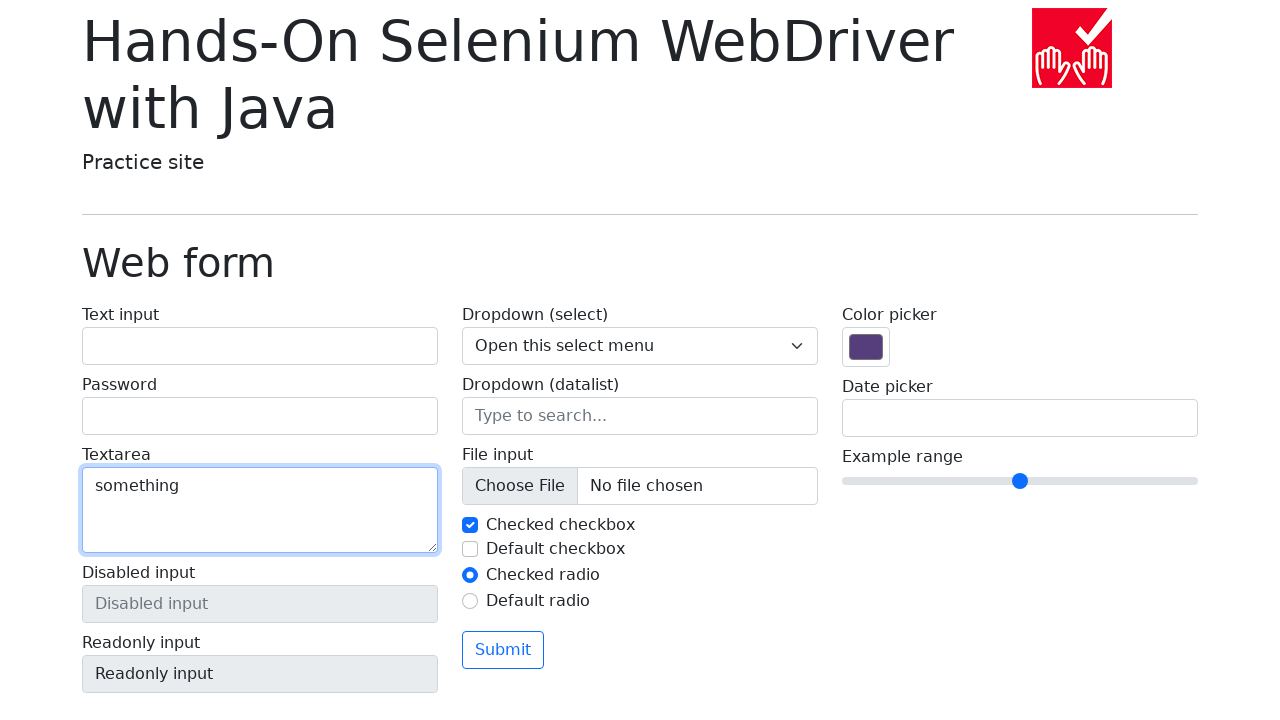